Tests window switching functionality by opening a new window and interacting with elements in the newly opened window

Starting URL: https://demo.automationtesting.in/Windows.html

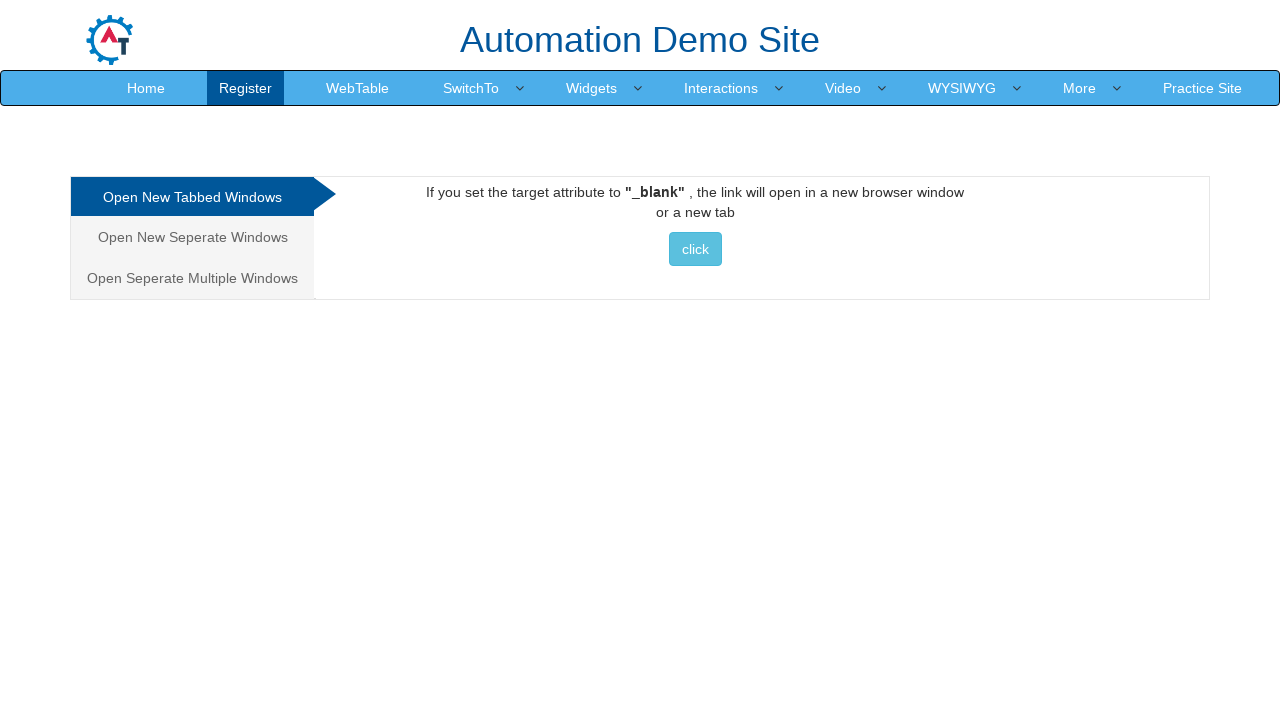

Clicked on the second analytics tab at (192, 237) on (//a[@class='analystic'])[2]
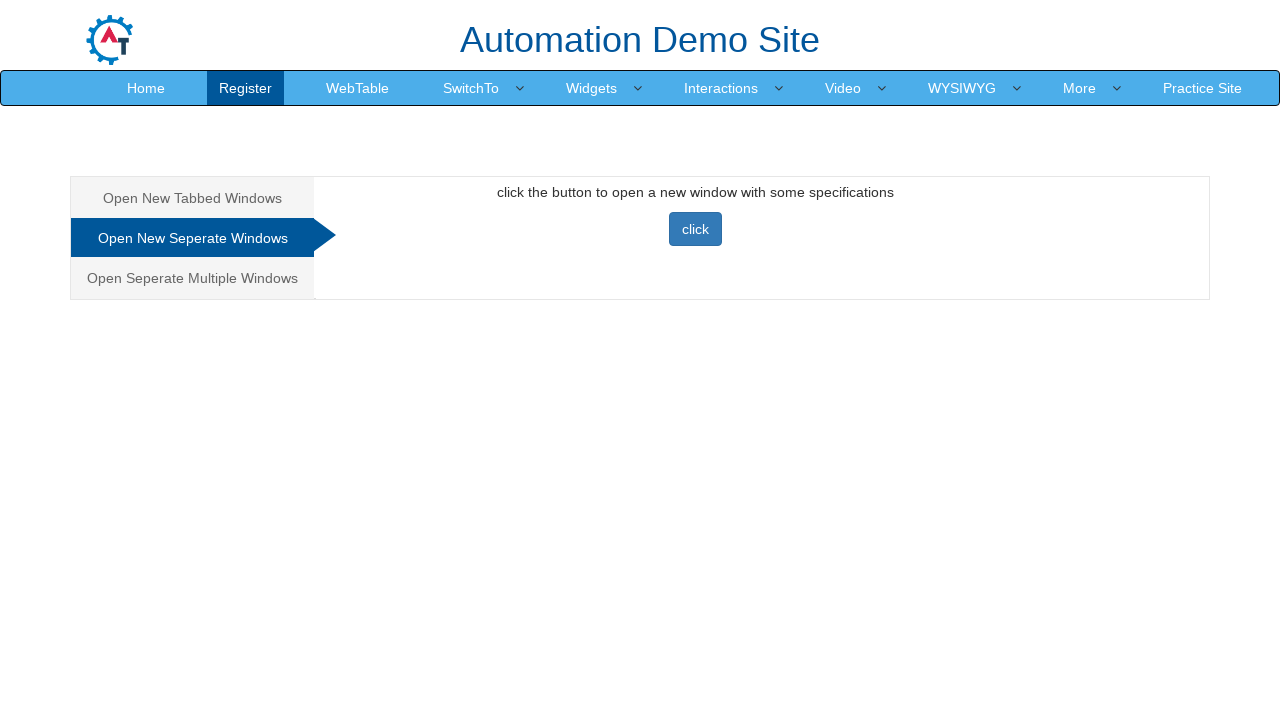

Clicked button to open new window at (695, 229) on xpath=//button[@class='btn btn-primary']
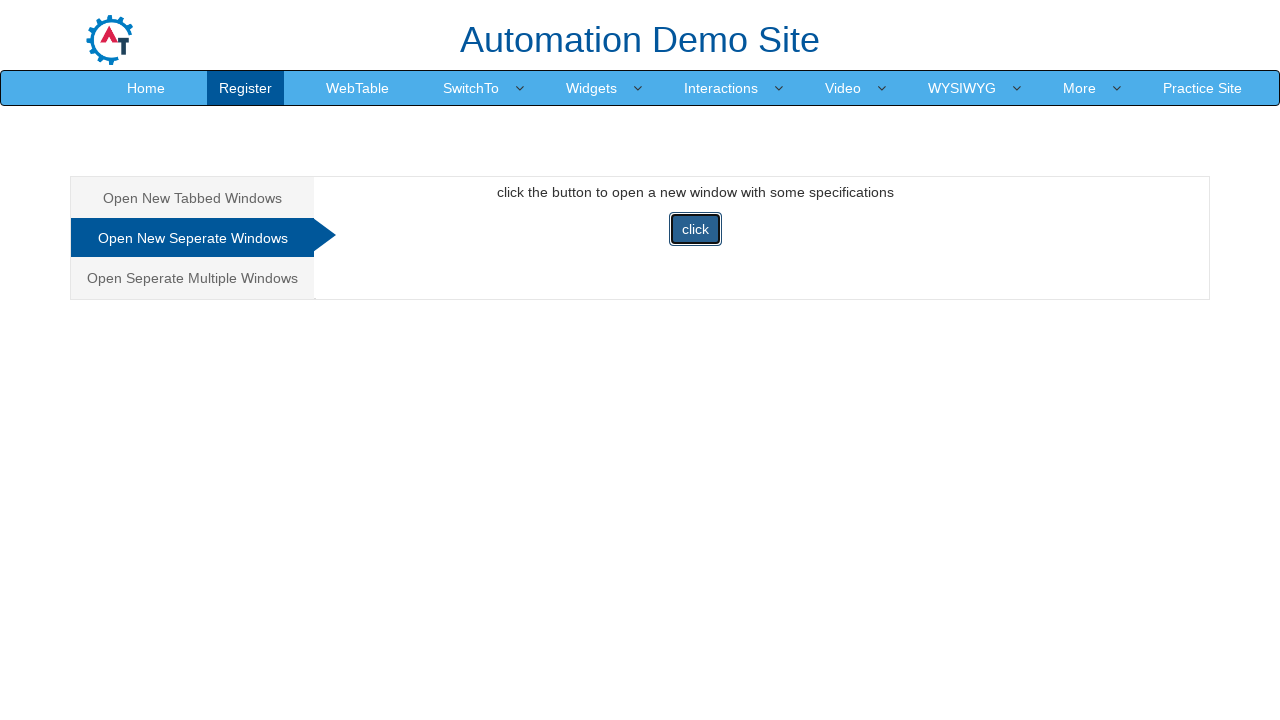

New window opened and page object obtained
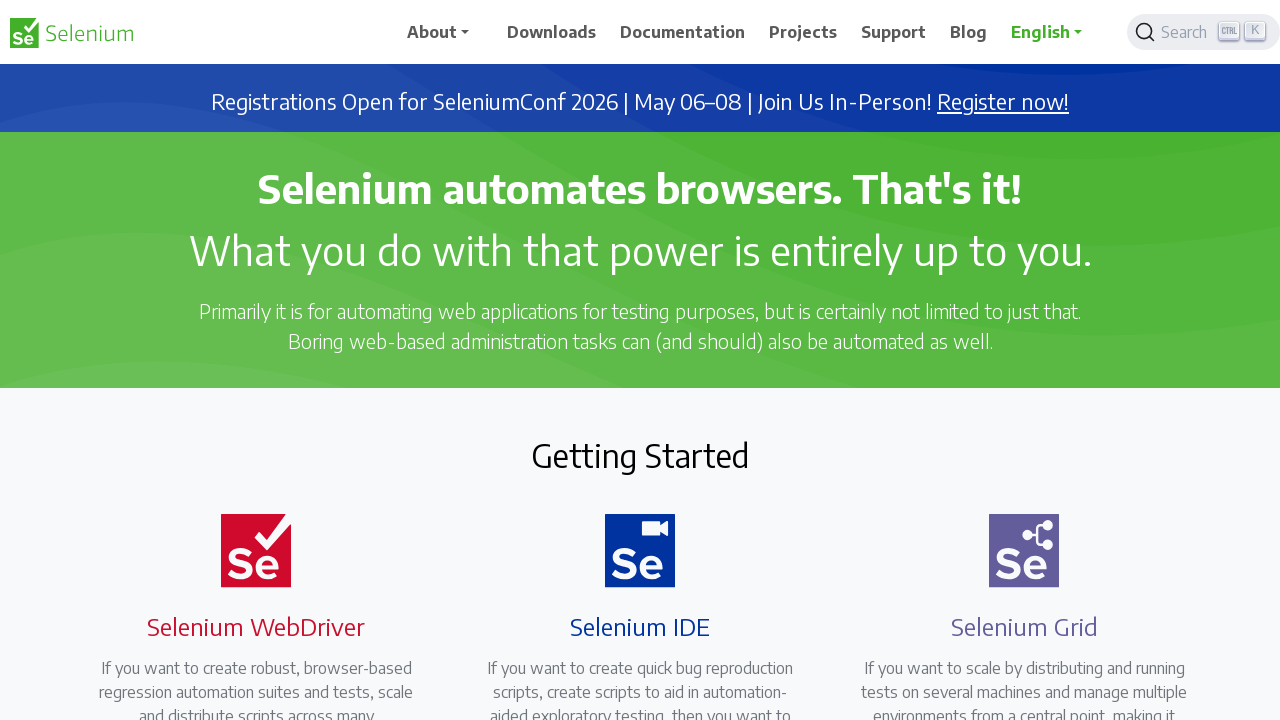

New window fully loaded
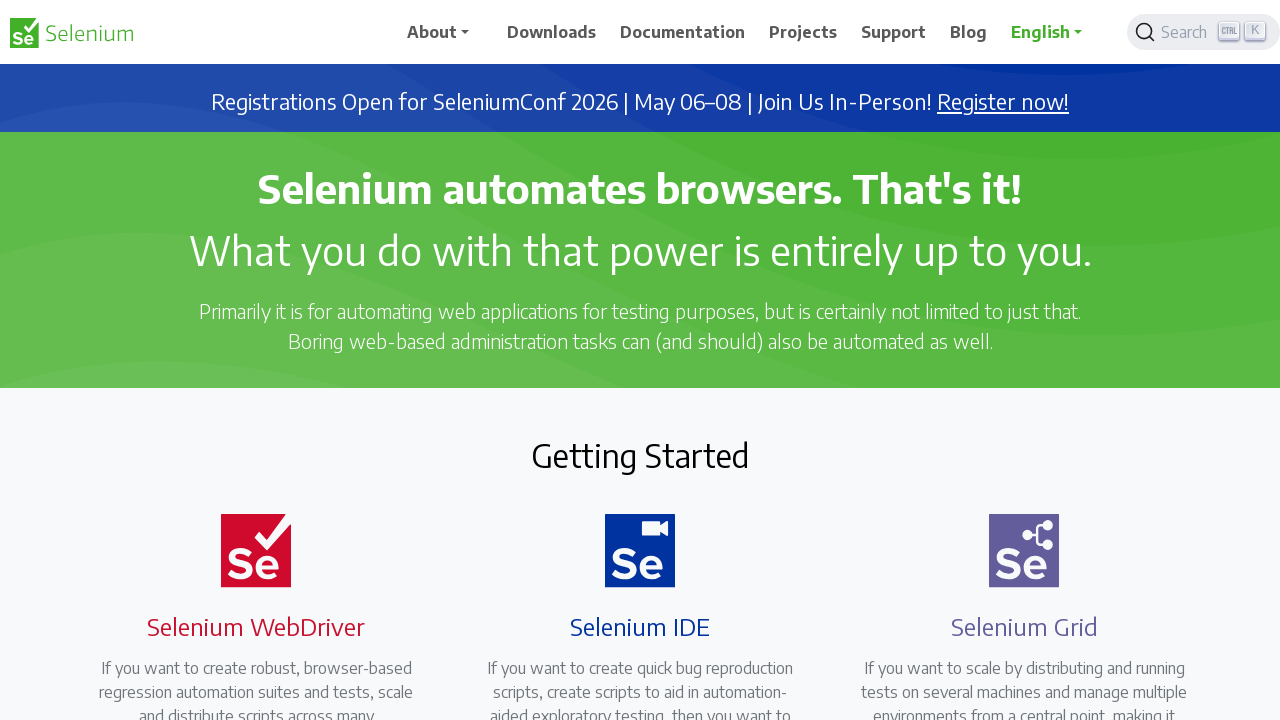

Clicked on Documentation link in the new window at (683, 32) on xpath=//span[text()='Documentation']
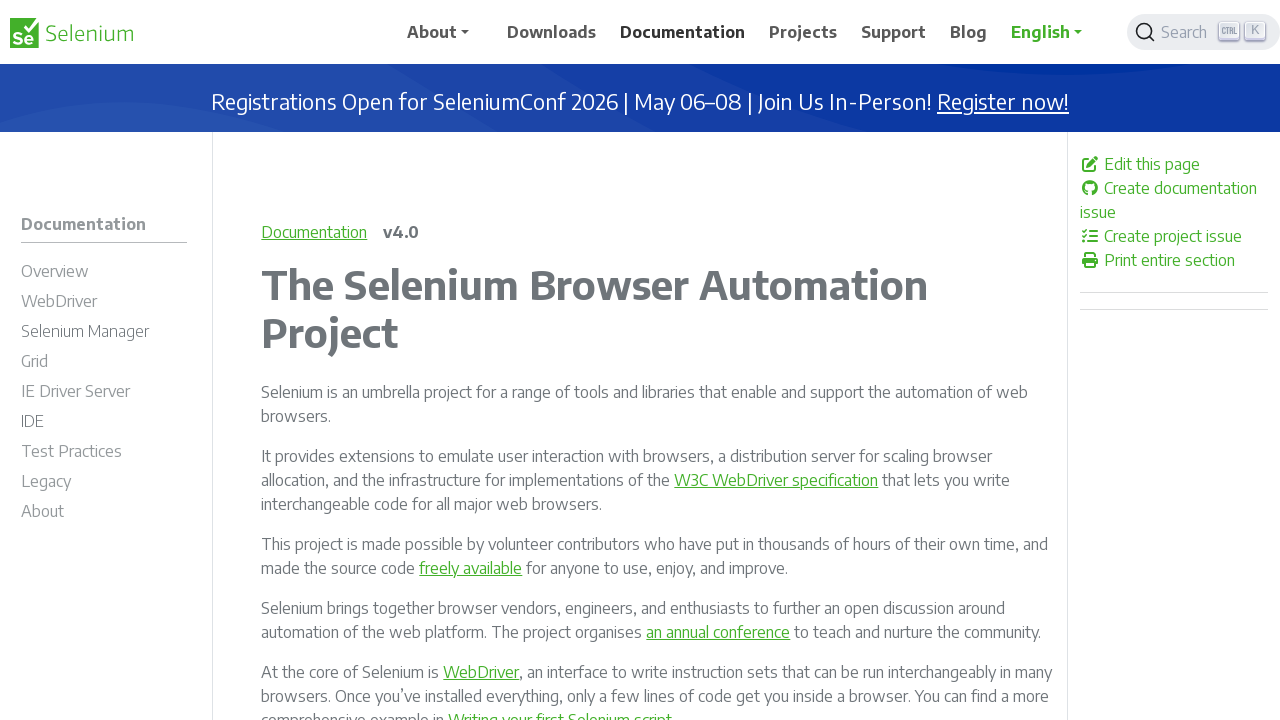

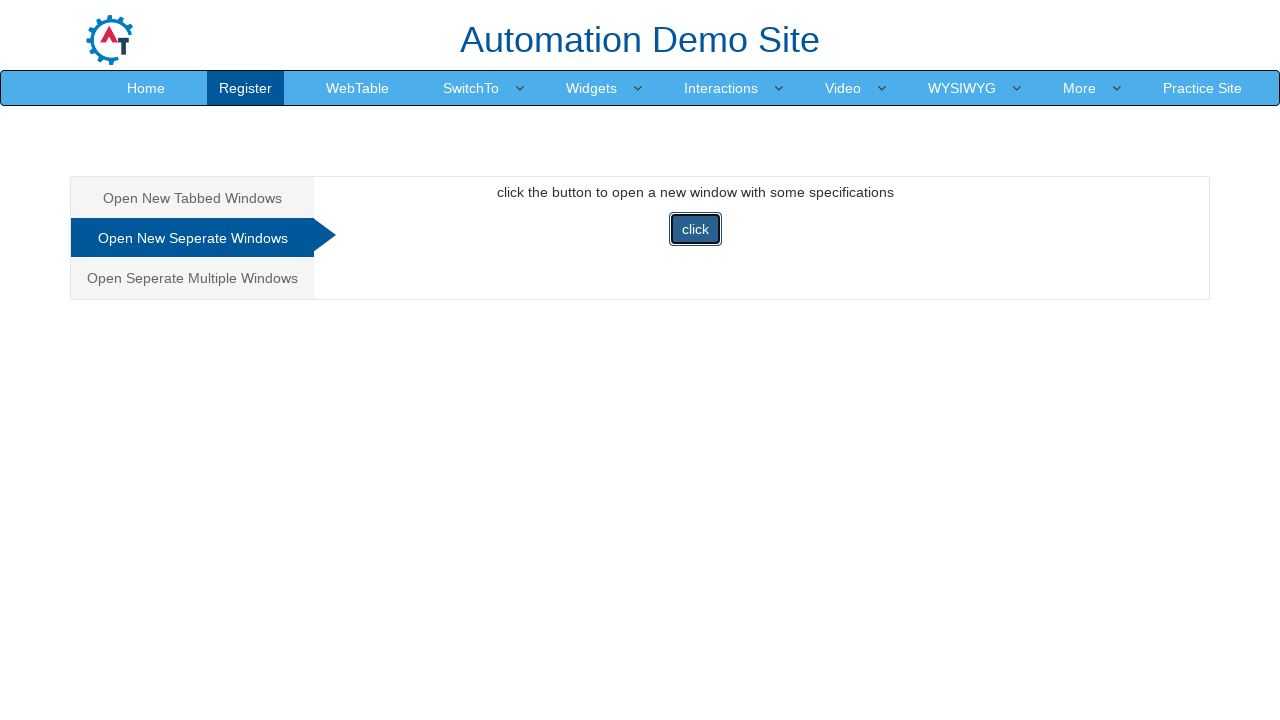